Tests a practice registration form by filling in first name, last name, email, phone number fields and clicking on the date of birth input

Starting URL: https://demoqa.com/automation-practice-form

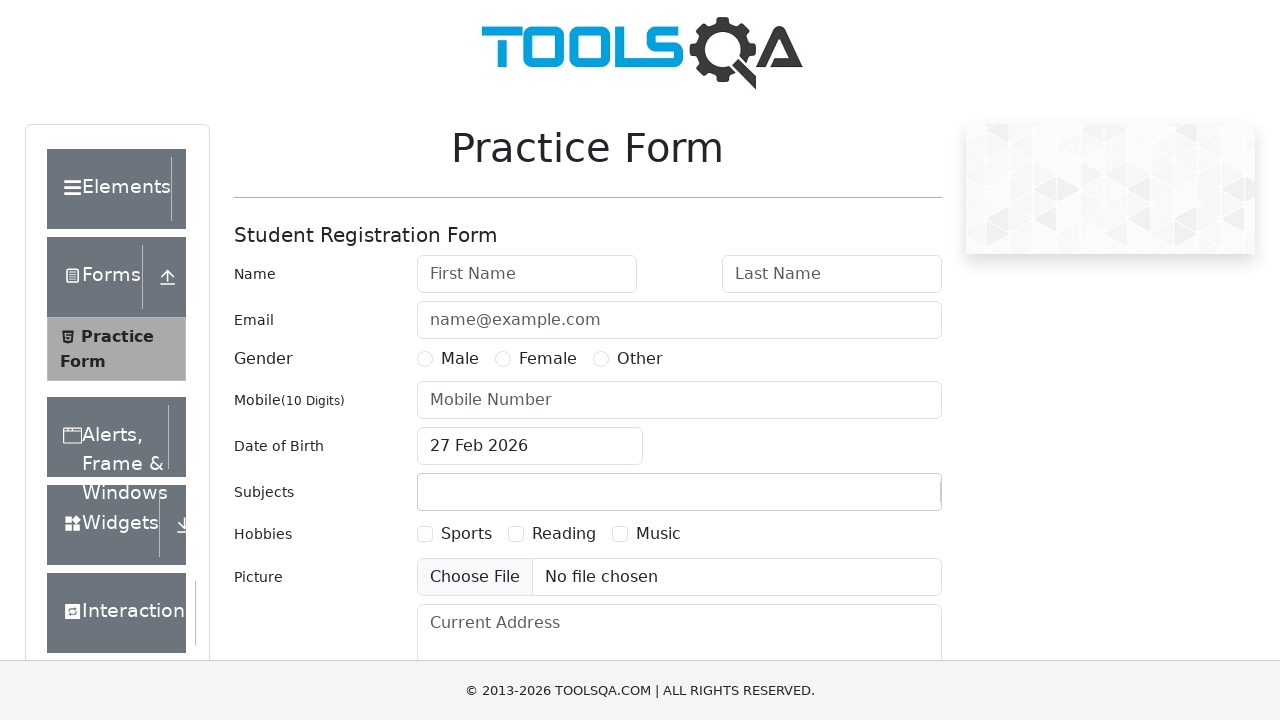

Filled first name field with 'Kirill' on #firstName
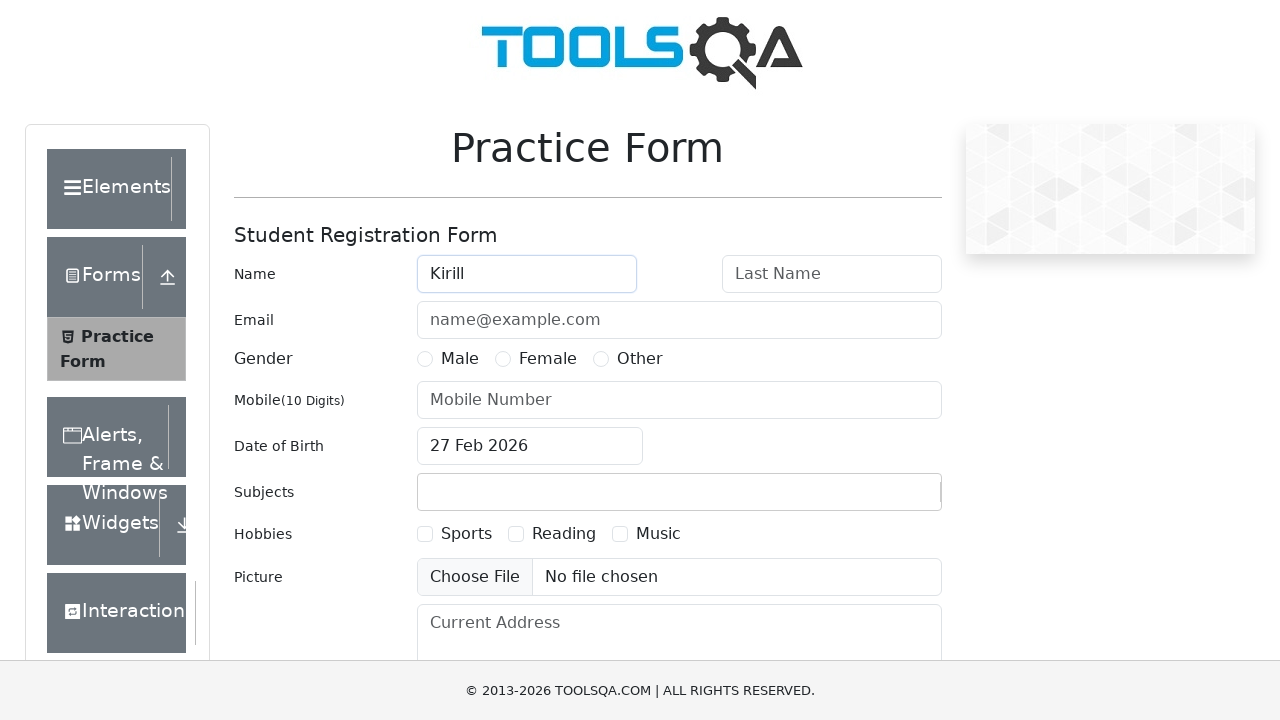

Filled last name field with 'Krutolevich' on #lastName
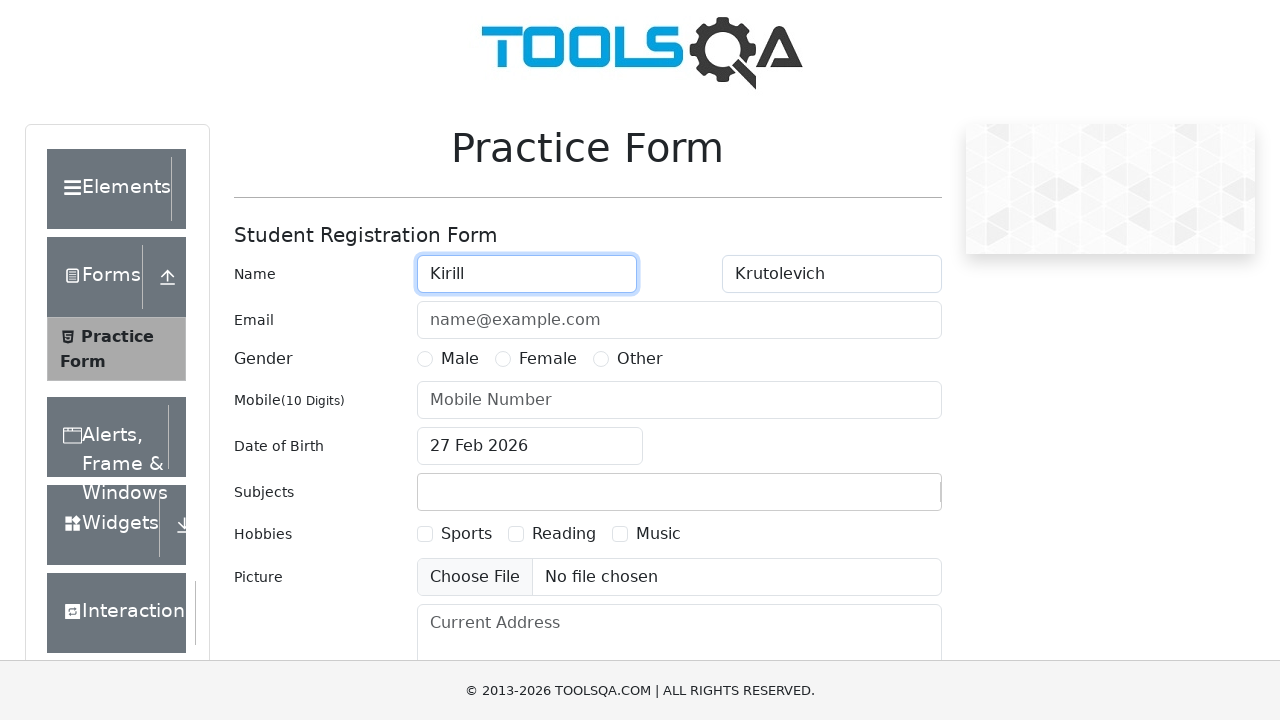

Filled email field with 'email@mail.ru' on #userEmail
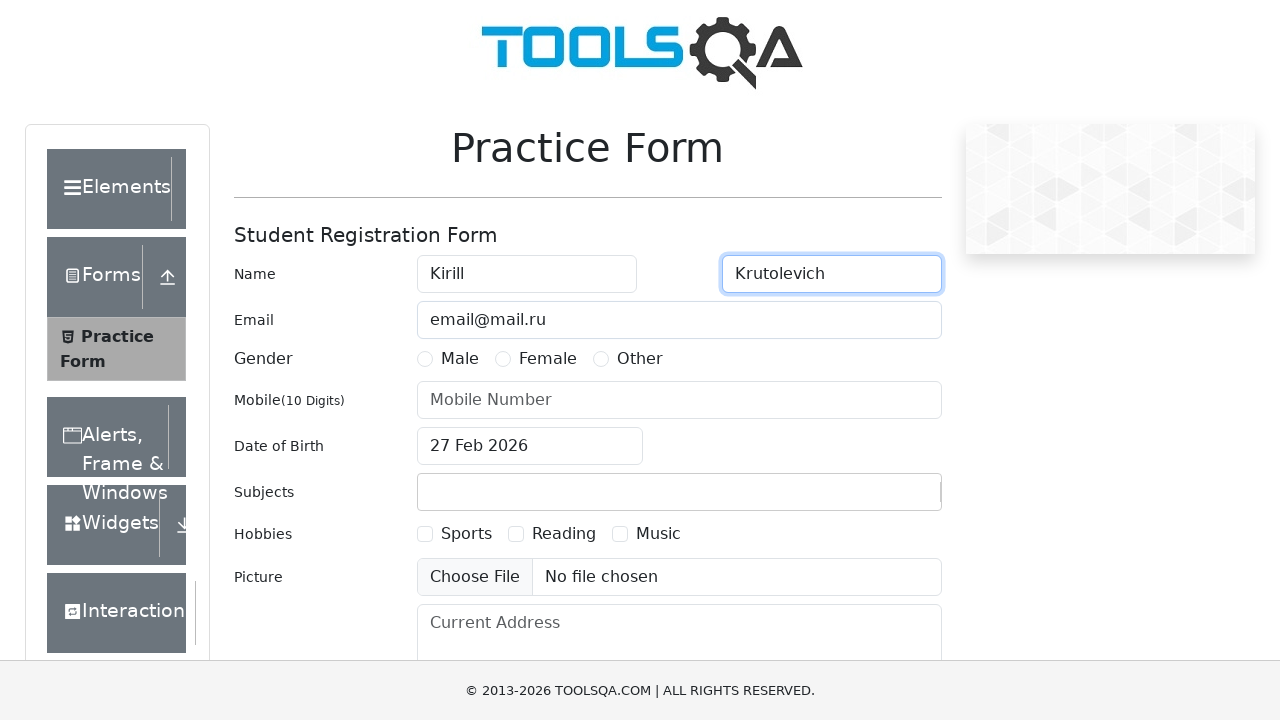

Filled phone number field with '9379992' on #userNumber
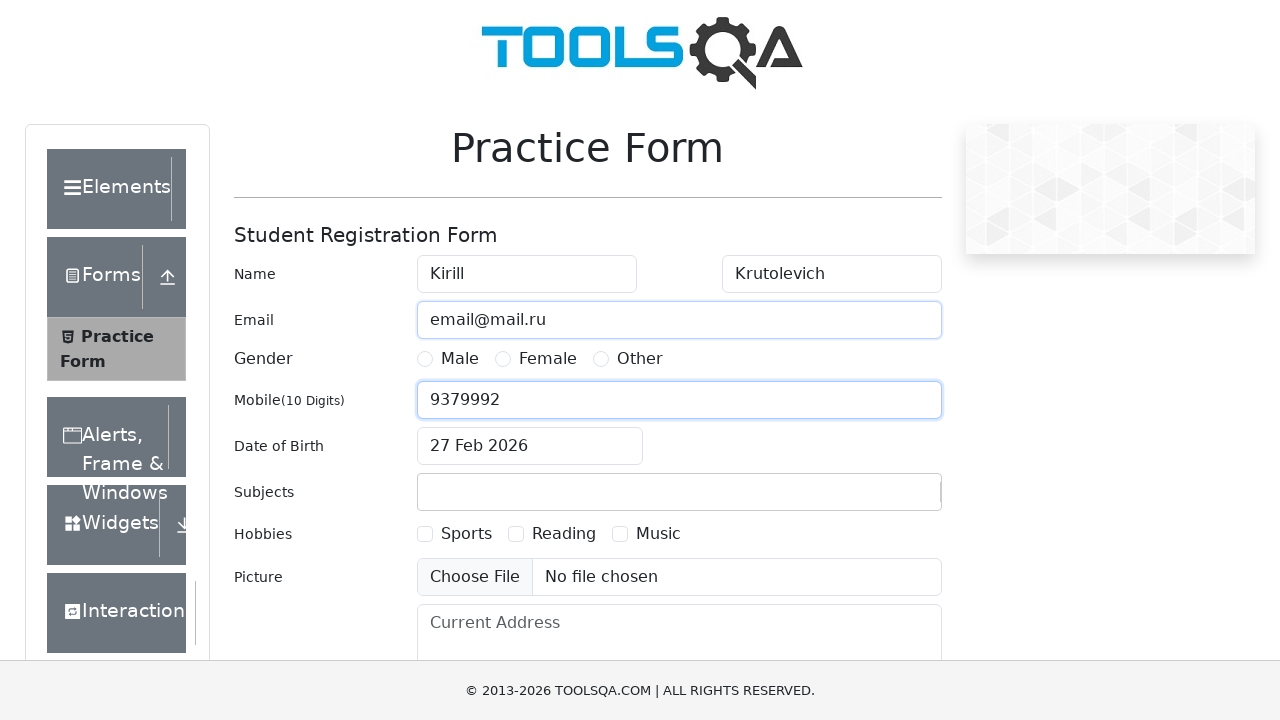

Clicked on date of birth input to open date picker at (530, 446) on #dateOfBirthInput
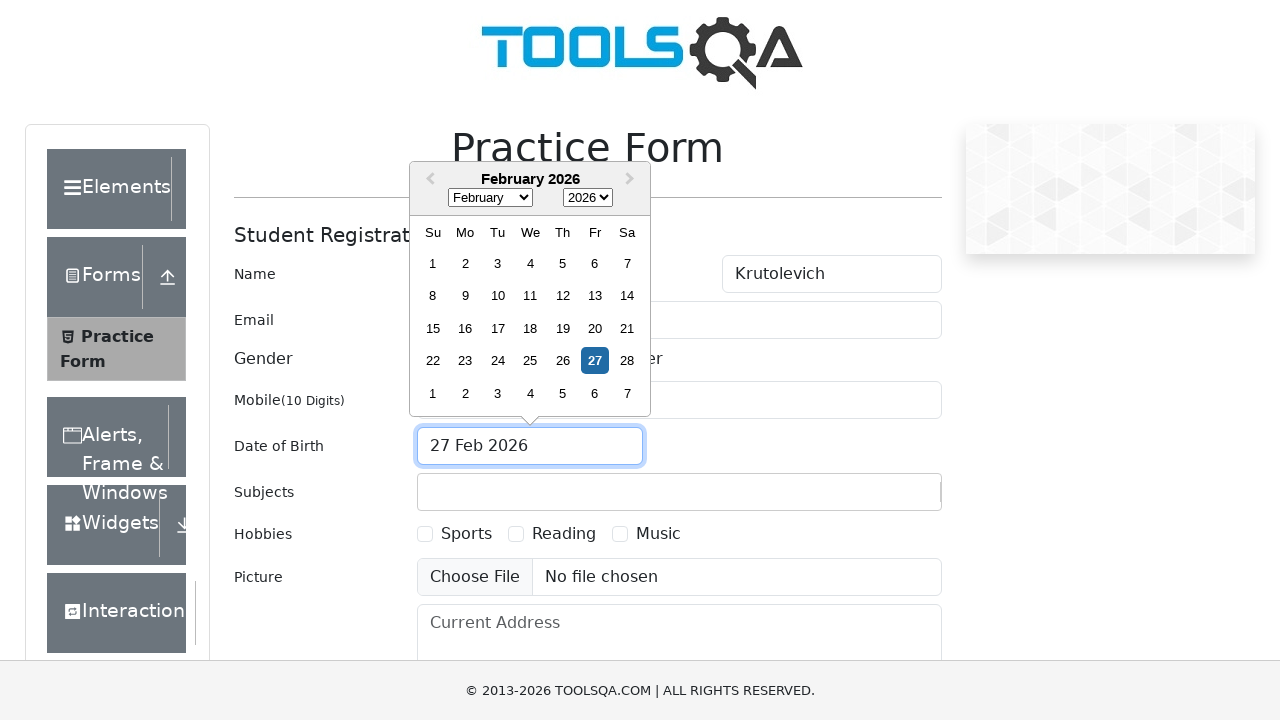

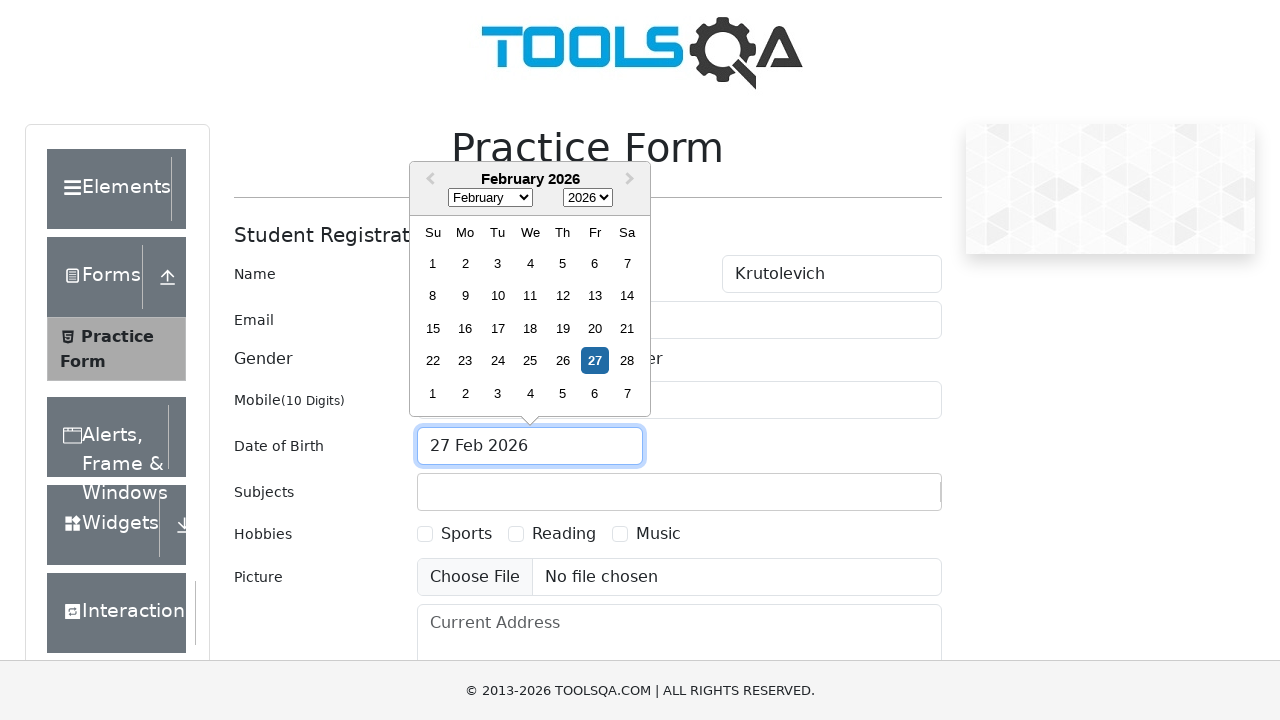